Navigates to Web form page and interacts with various form elements including text inputs, password, textarea, dropdowns, checkboxes, radio buttons, and date picker, then submits the form

Starting URL: https://bonigarcia.dev/selenium-webdriver-java/

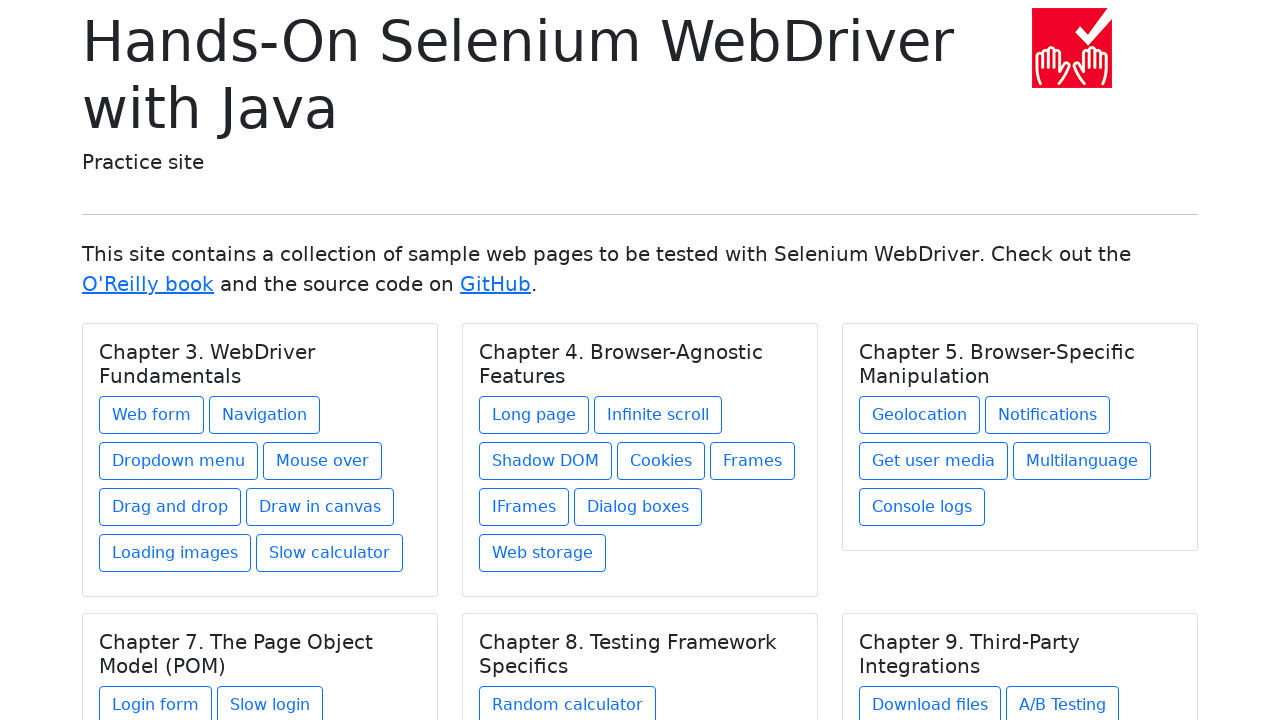

Clicked link to navigate to Web form page at (152, 415) on xpath=//h5[text() = 'Chapter 3. WebDriver Fundamentals']/../a[@href = 'web-form.
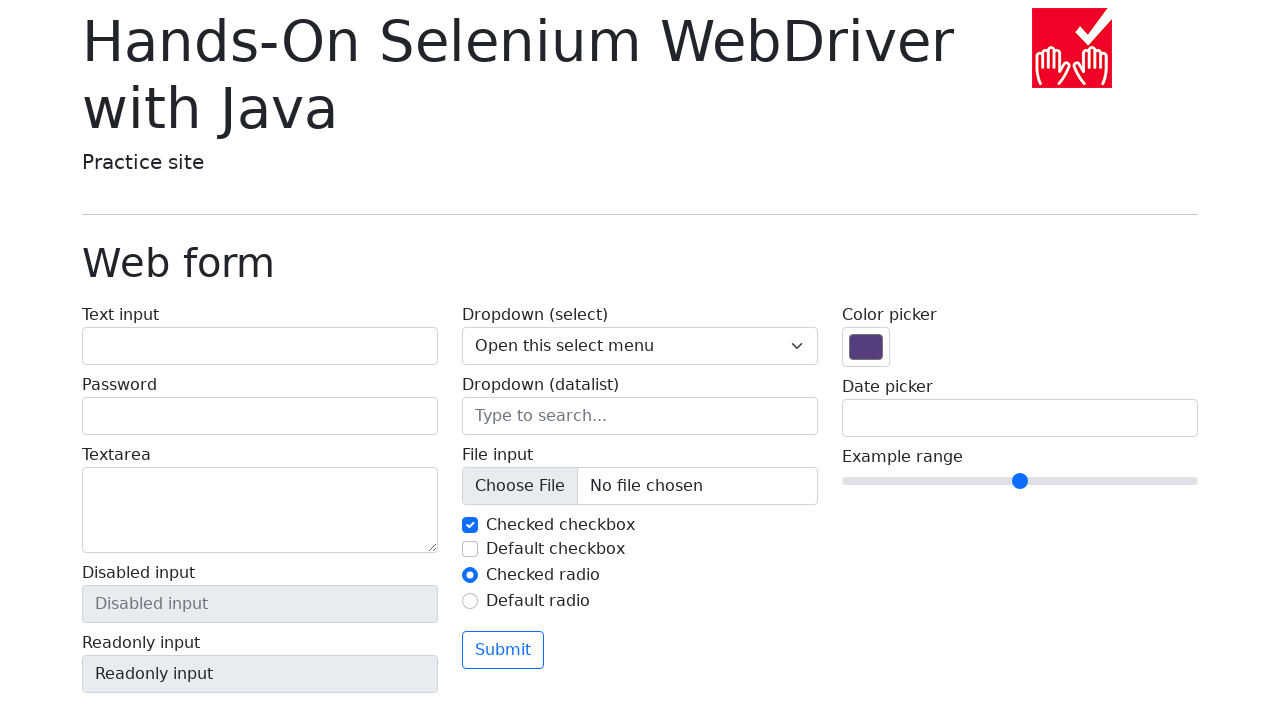

Filled text input field with 'Text Input Test' on #my-text-id
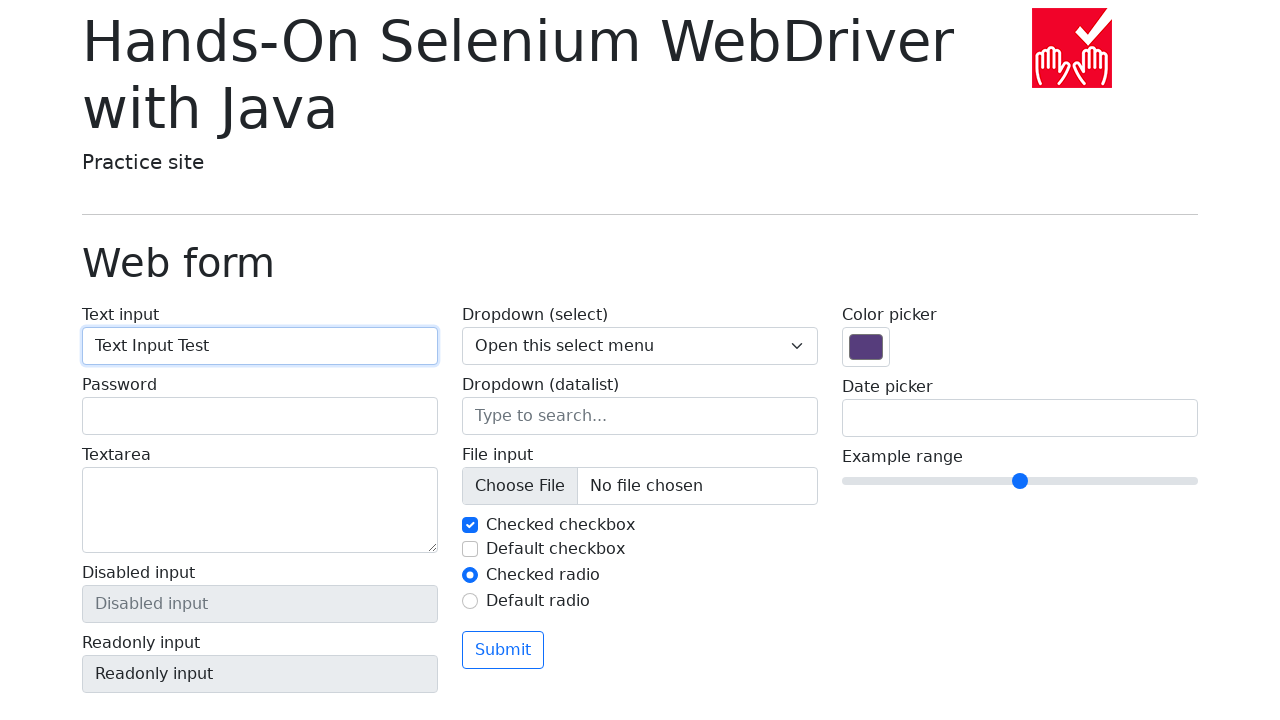

Filled password field with 'P@ssWord' on input[name='my-password']
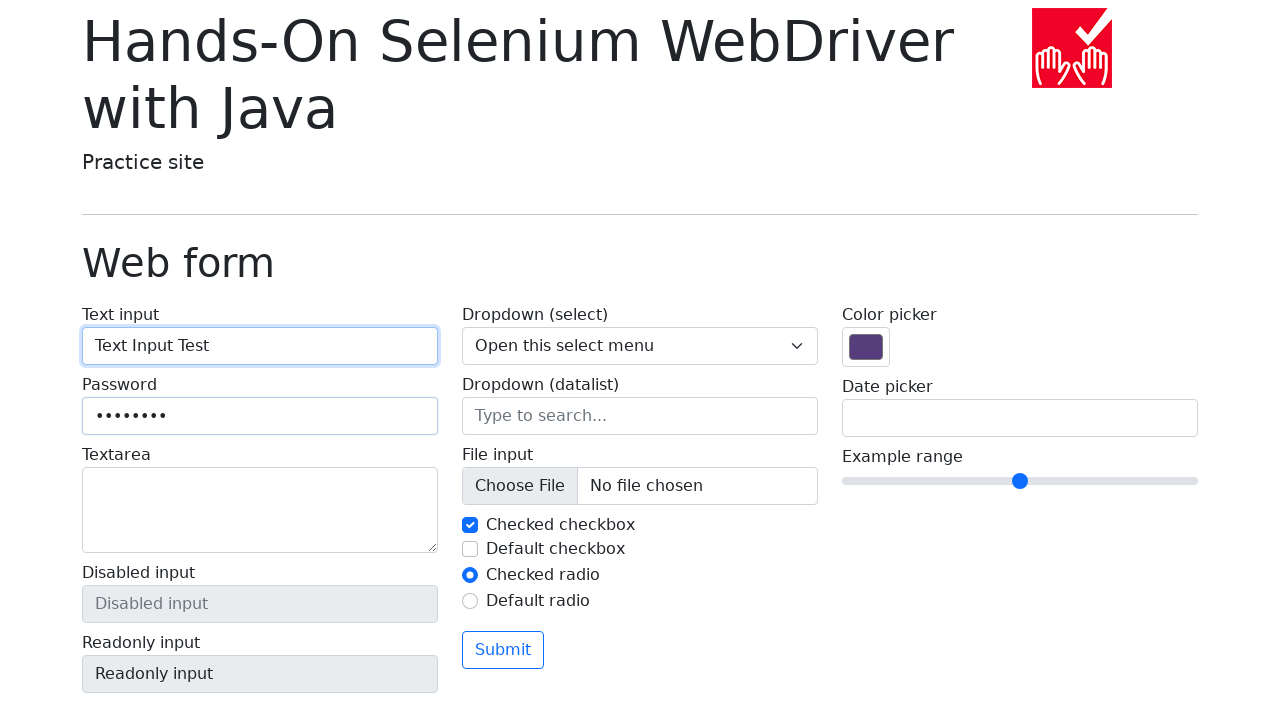

Filled textarea with 'Text Area Test' on textarea
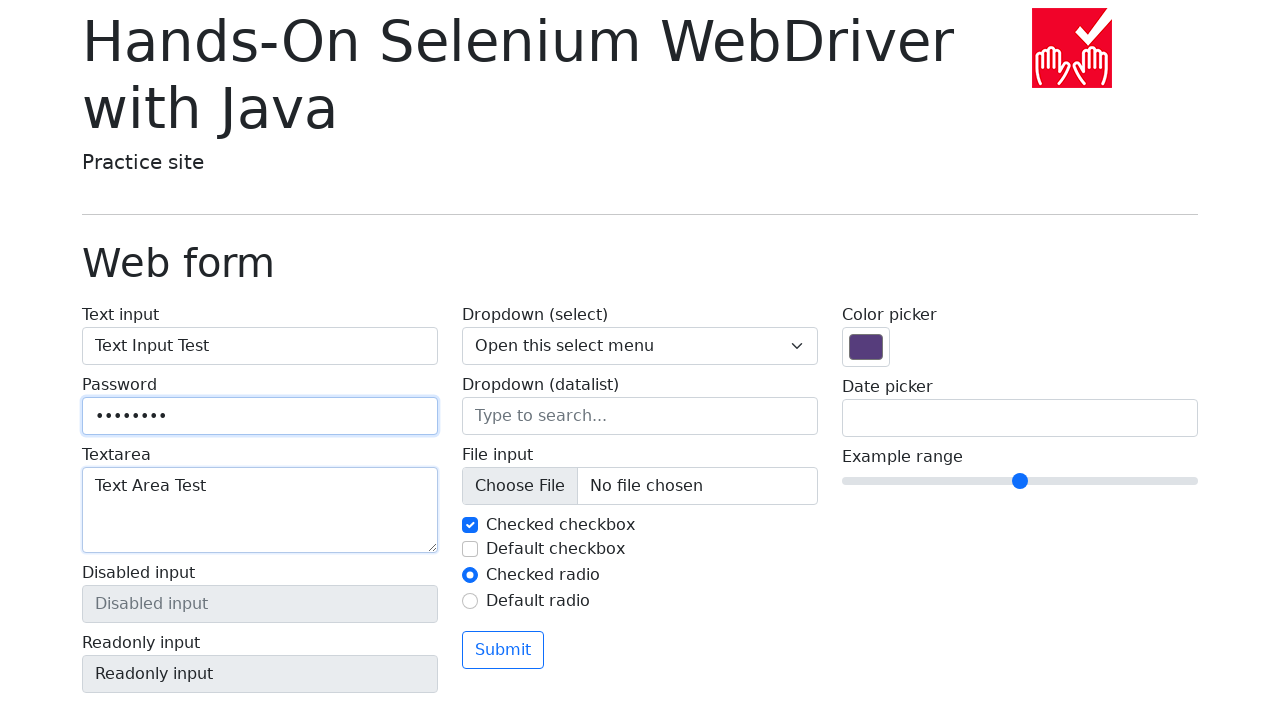

Clicked dropdown select element at (640, 346) on .form-select
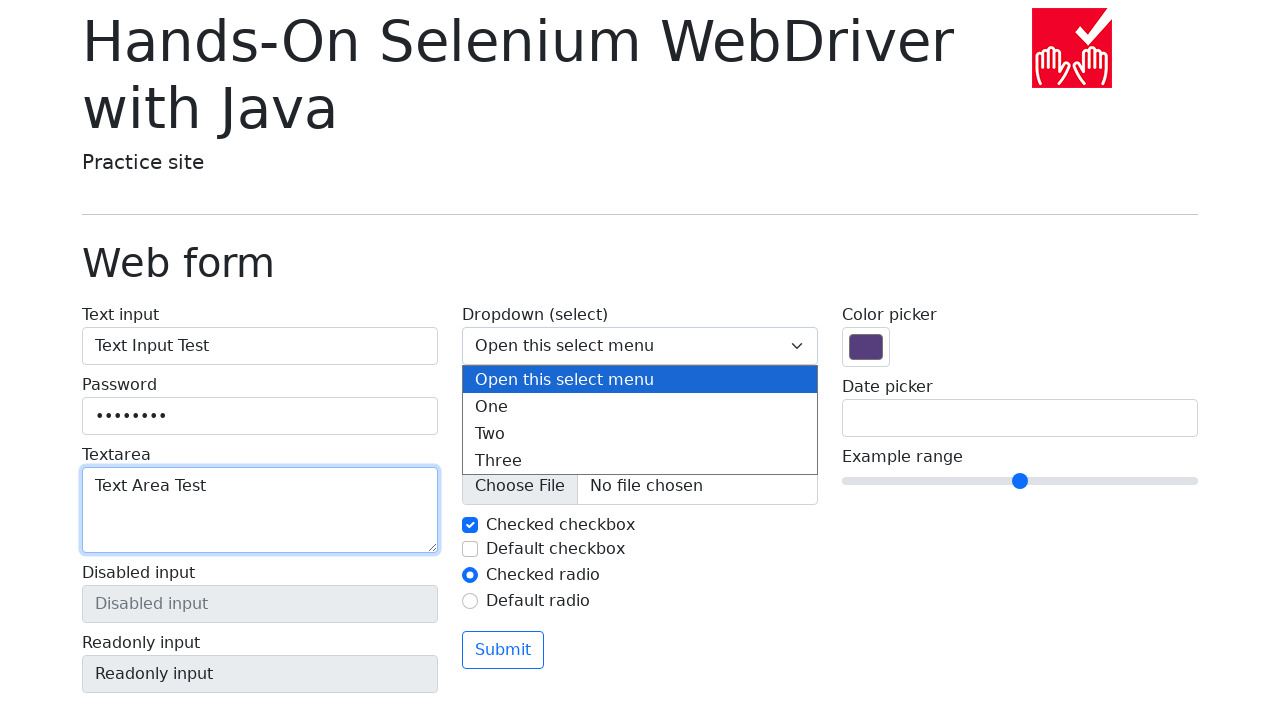

Clicked datalist input field at (640, 416) on [name='my-datalist']
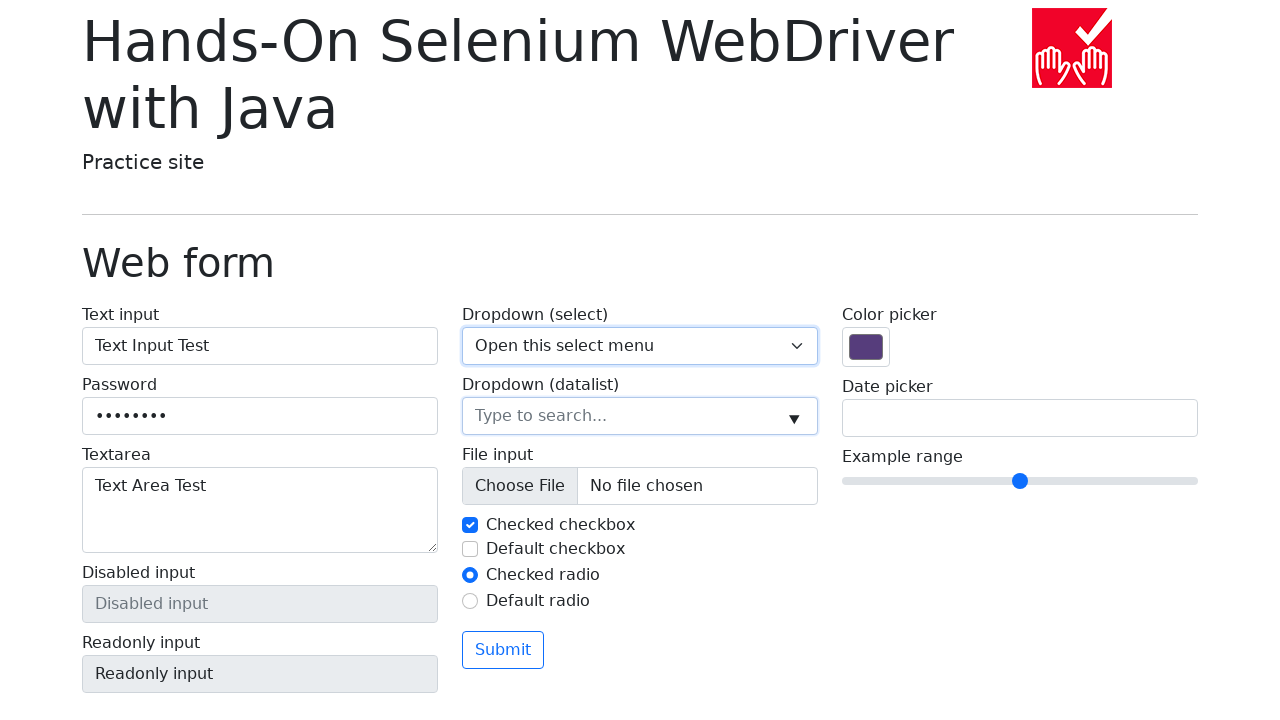

Clicked first checkbox at (470, 525) on #my-check-1
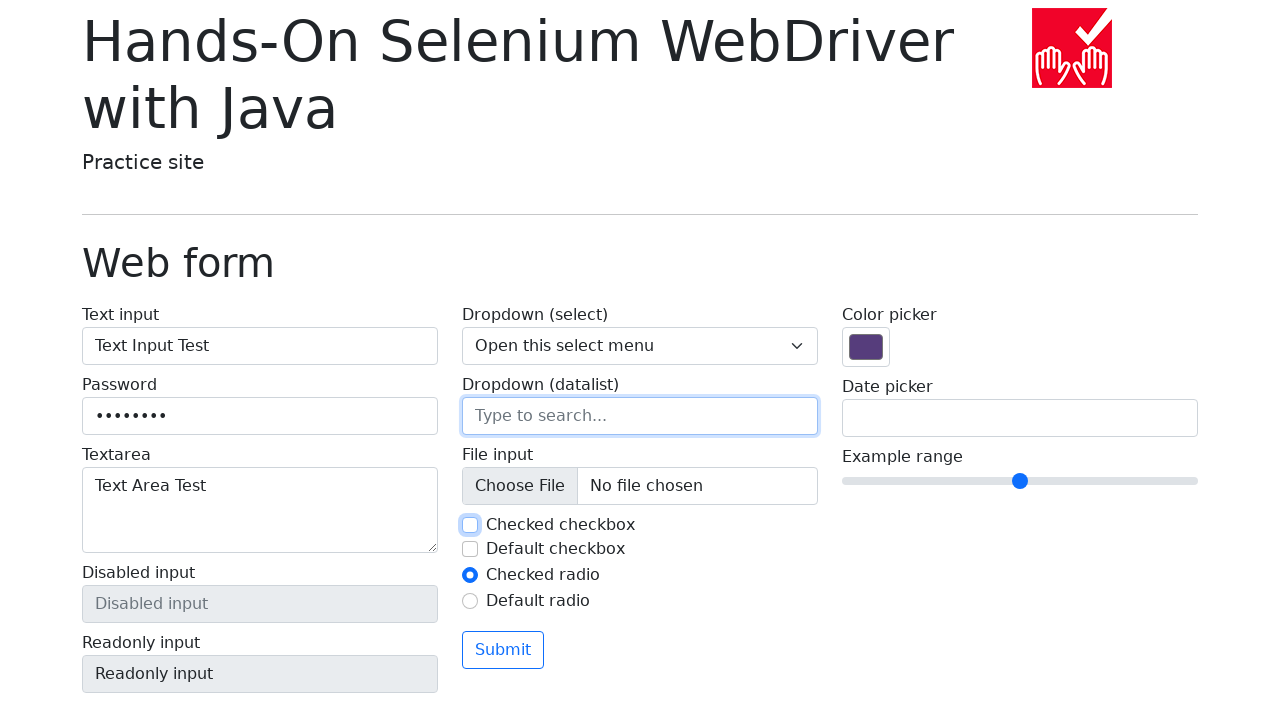

Clicked second checkbox at (470, 549) on #my-check-2
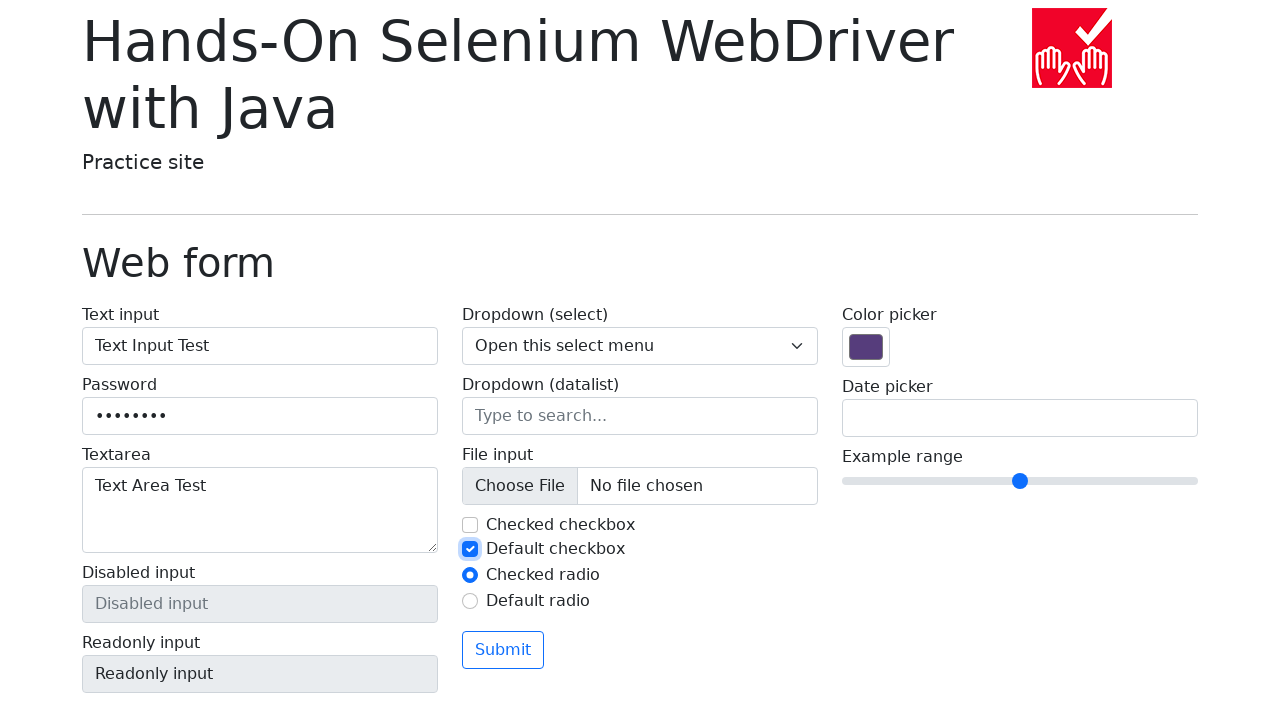

Clicked first radio button at (470, 575) on #my-radio-1
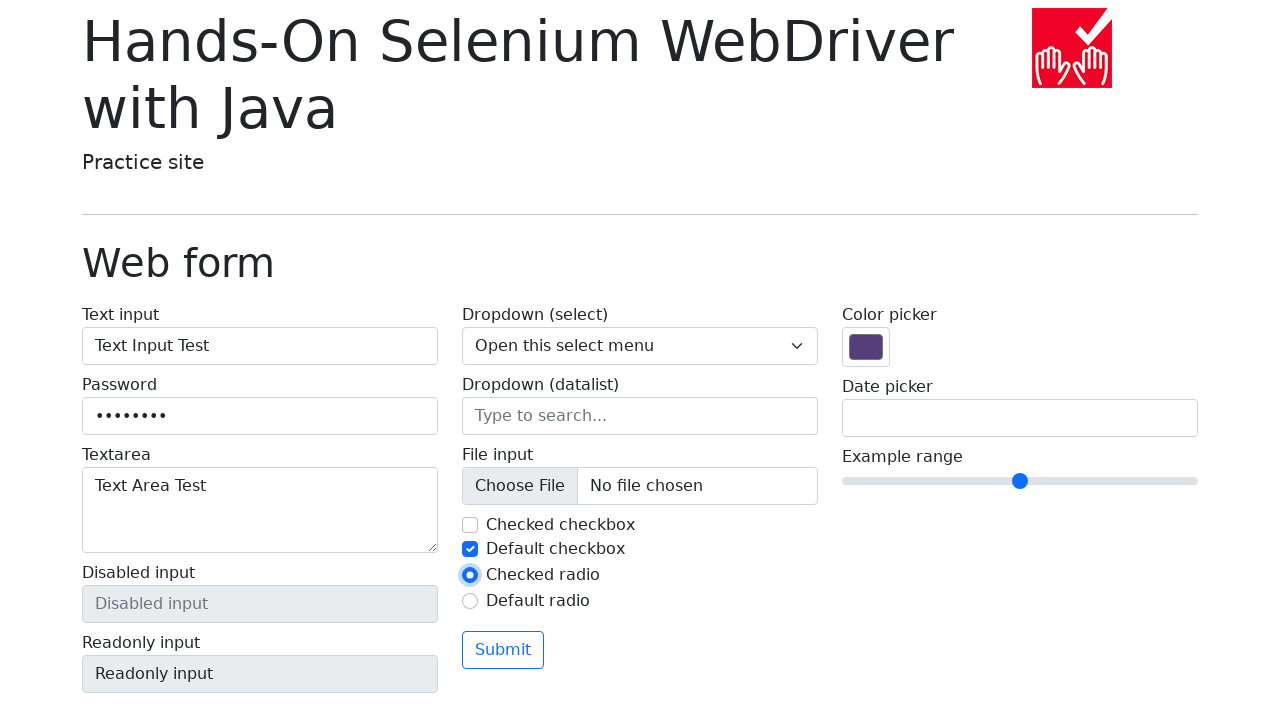

Clicked second radio button at (470, 601) on #my-radio-2
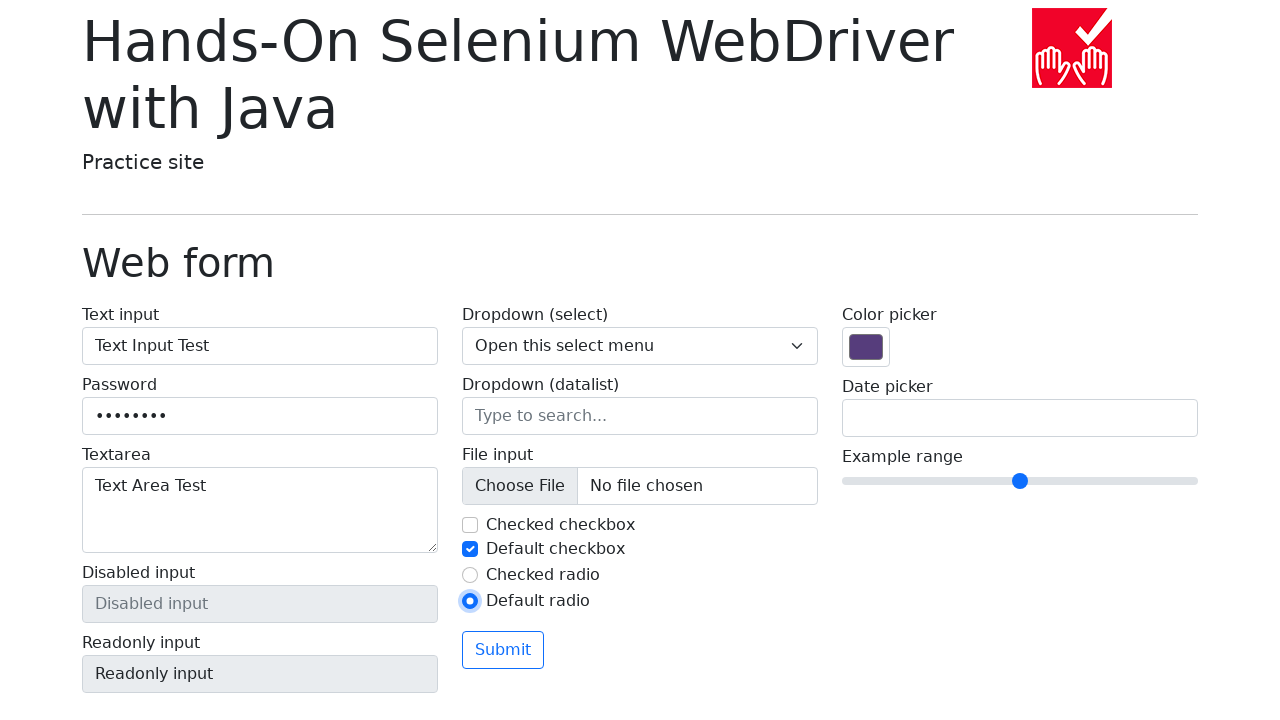

Filled date picker with '03/15/2025' on //label[normalize-space(text())='Date picker']/input
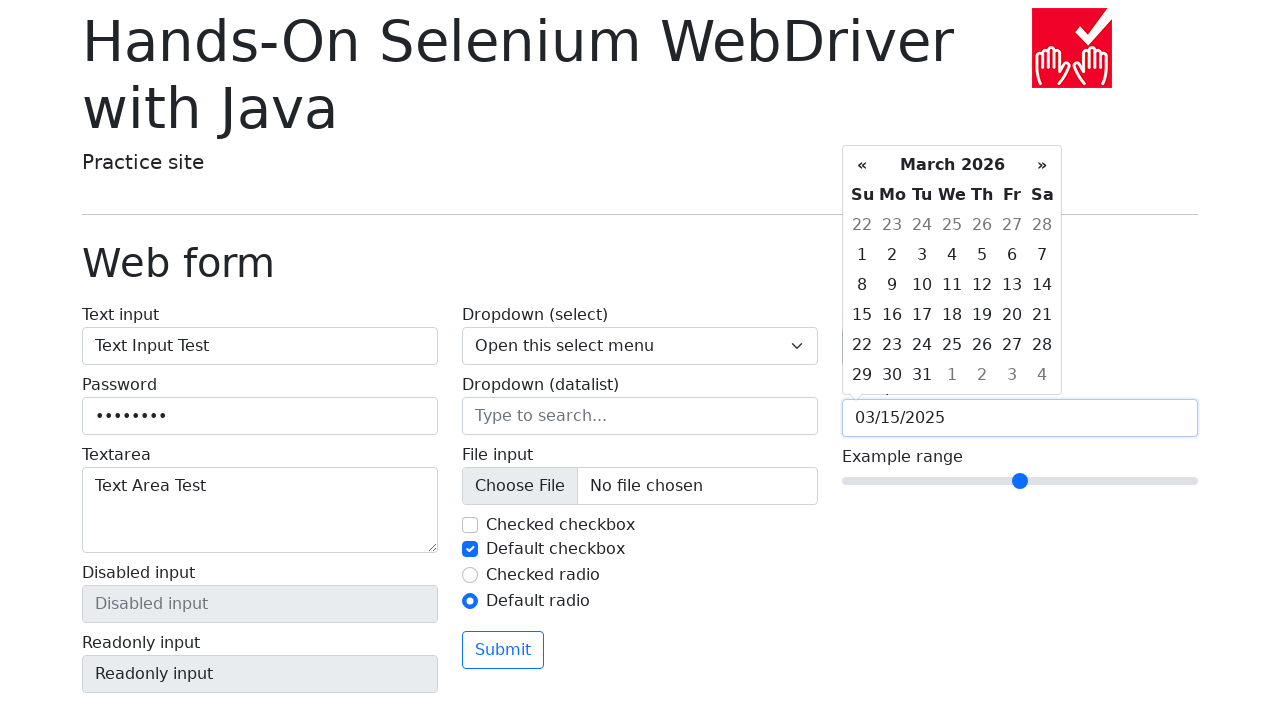

Clicked title to close any open pickers at (640, 263) on .display-6
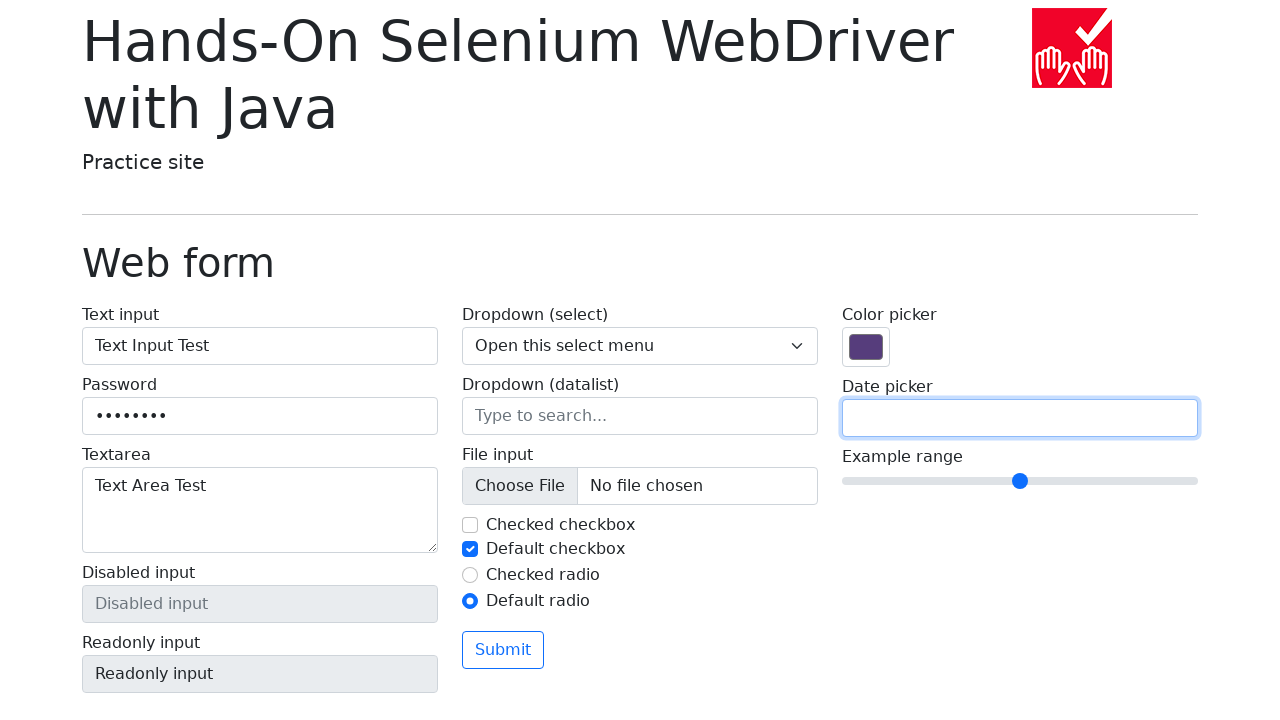

Verified page title is 'Web form'
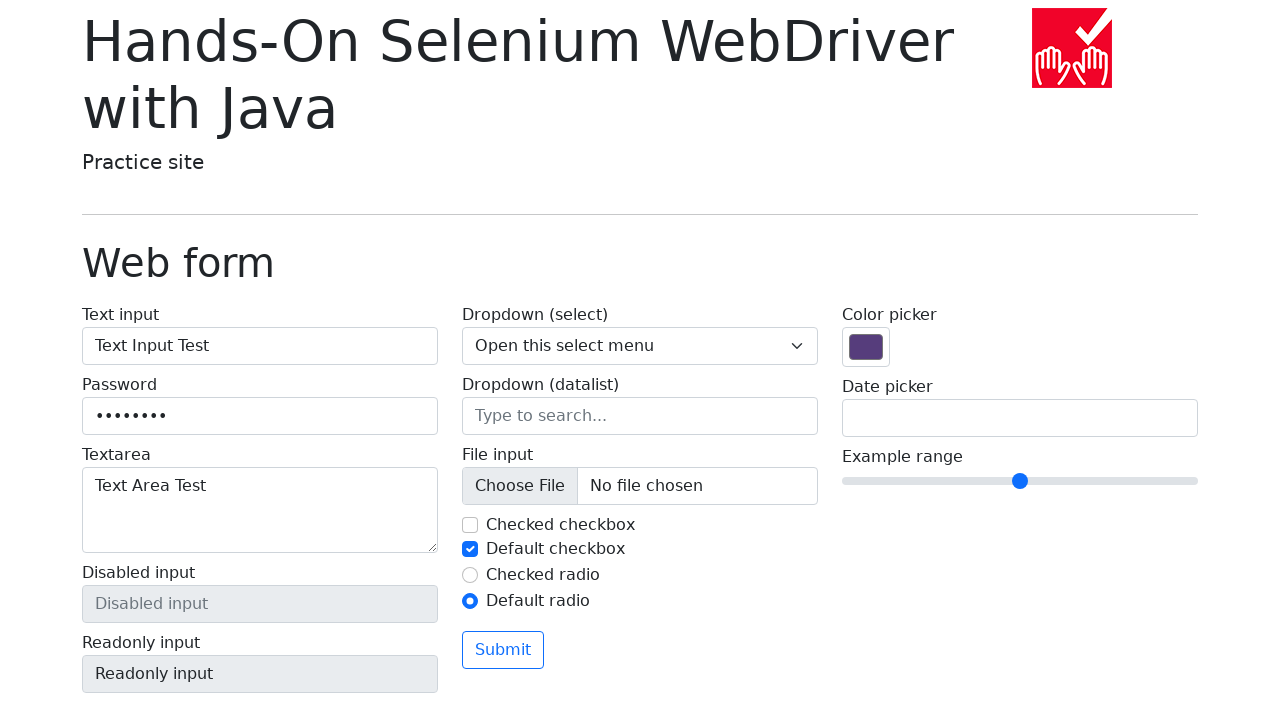

Clicked submit button to submit form at (503, 650) on button
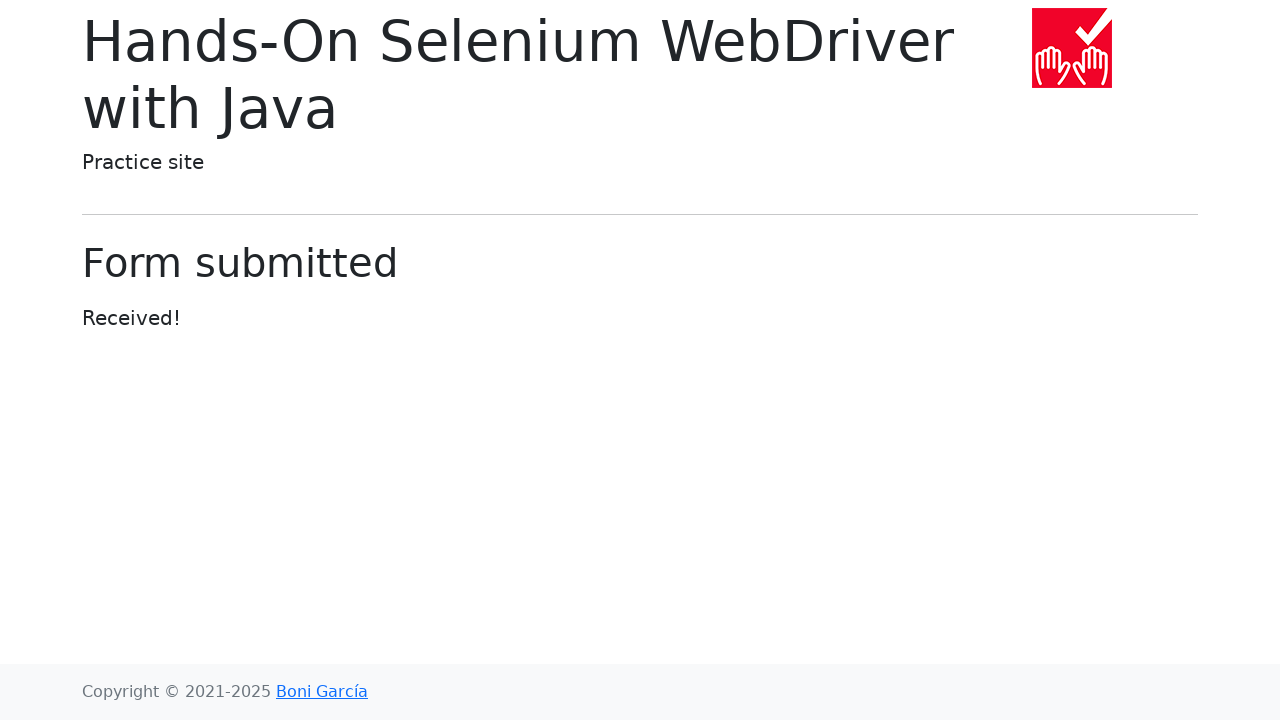

Form submission completed and success message appeared
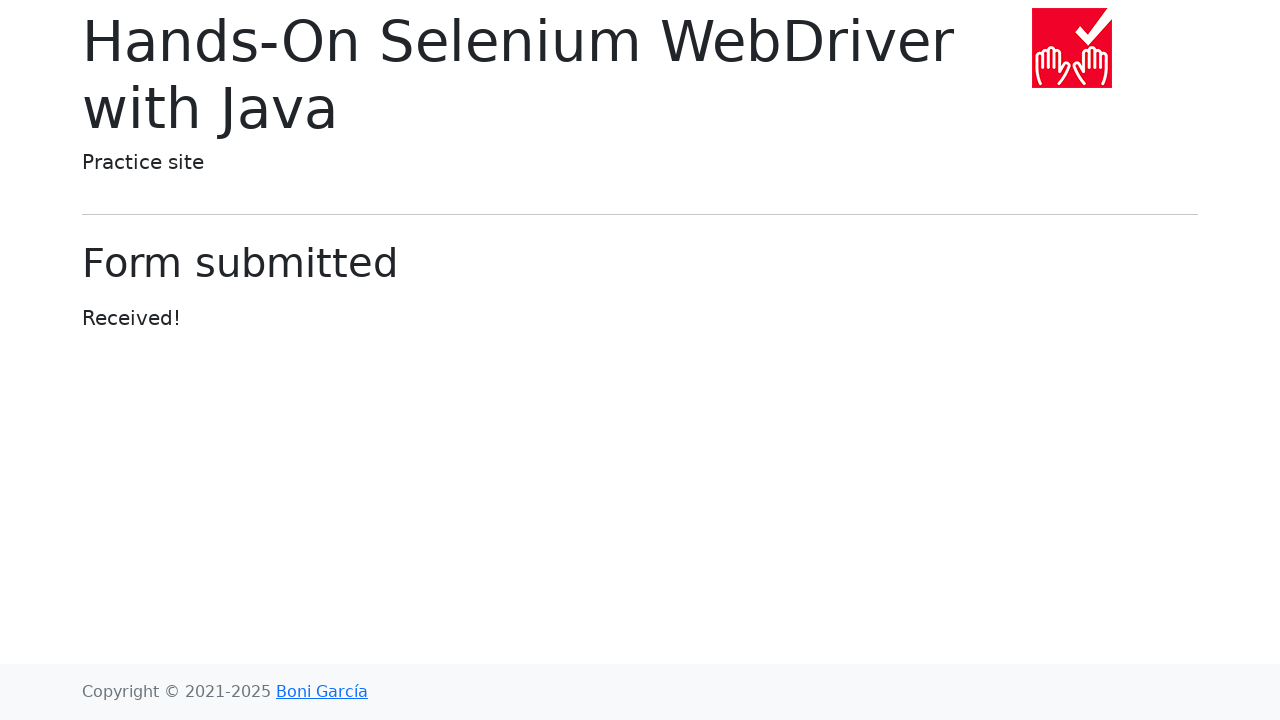

Verified form submission success message shows 'Form submitted'
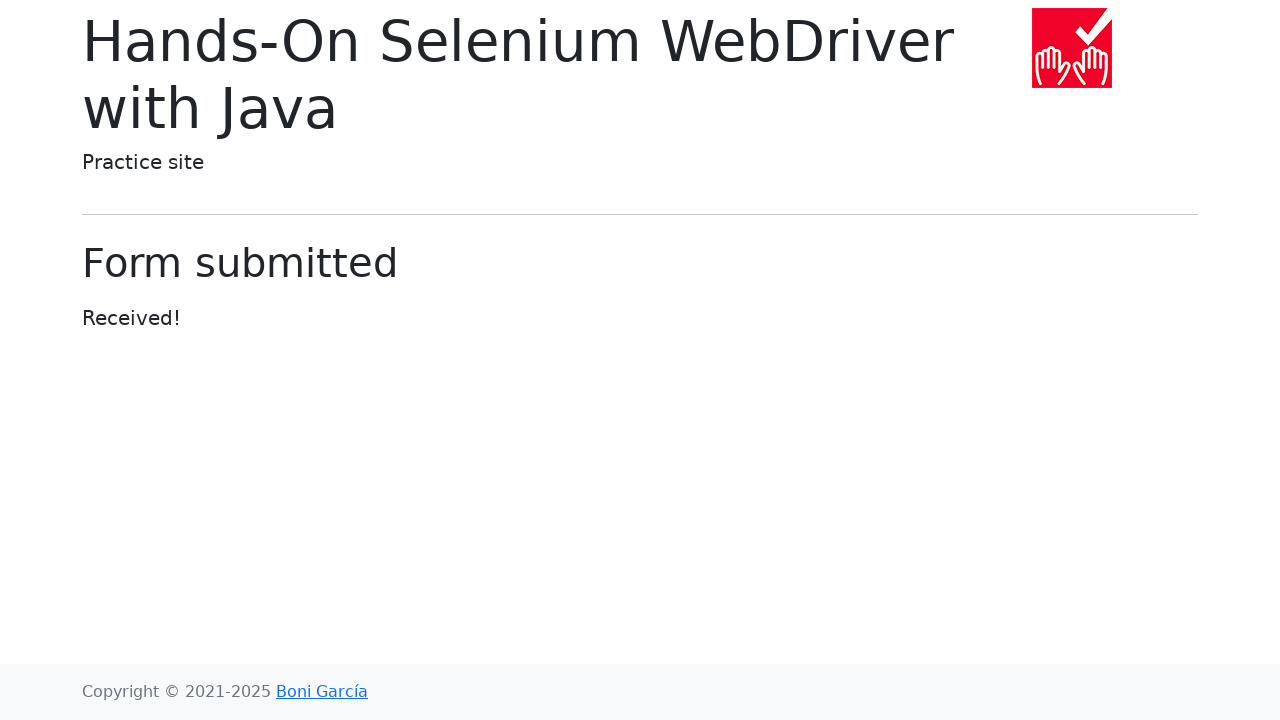

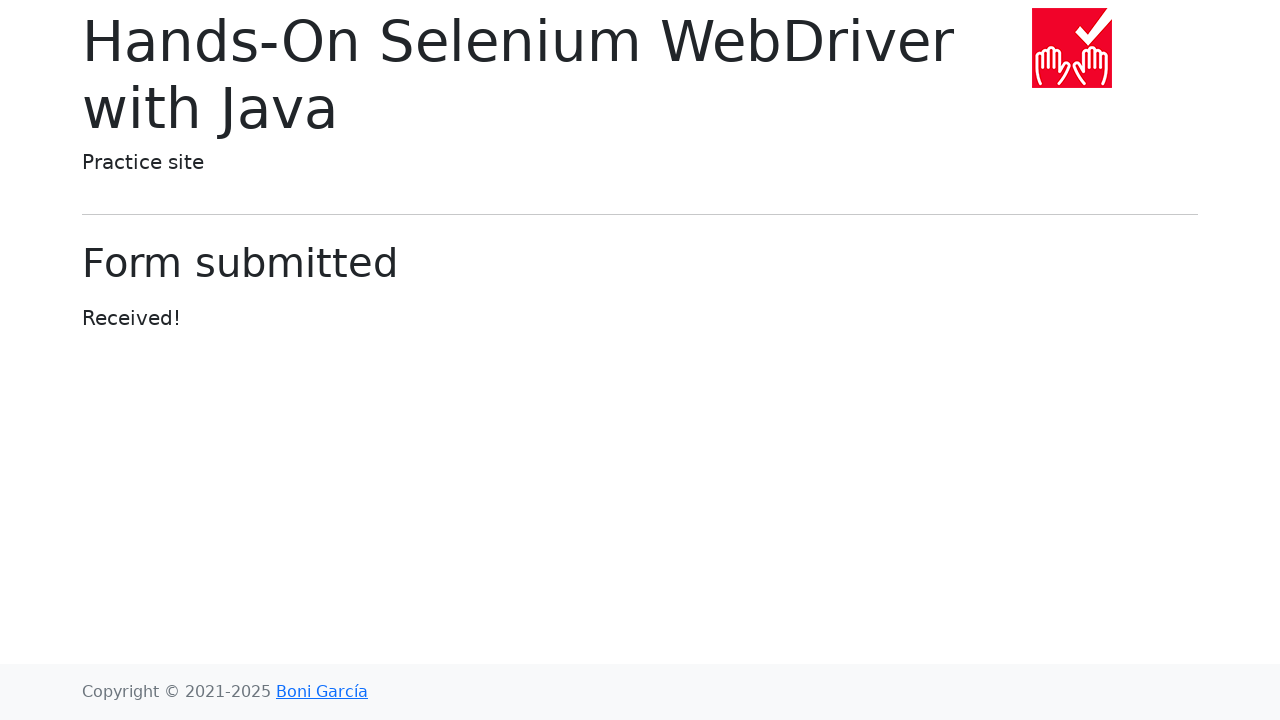